Tests adding multiple products to cart by looping through a list of products, finding each in the store, and adding them to the shopping cart.

Starting URL: https://debol-storefront.vercel.app/ee/store

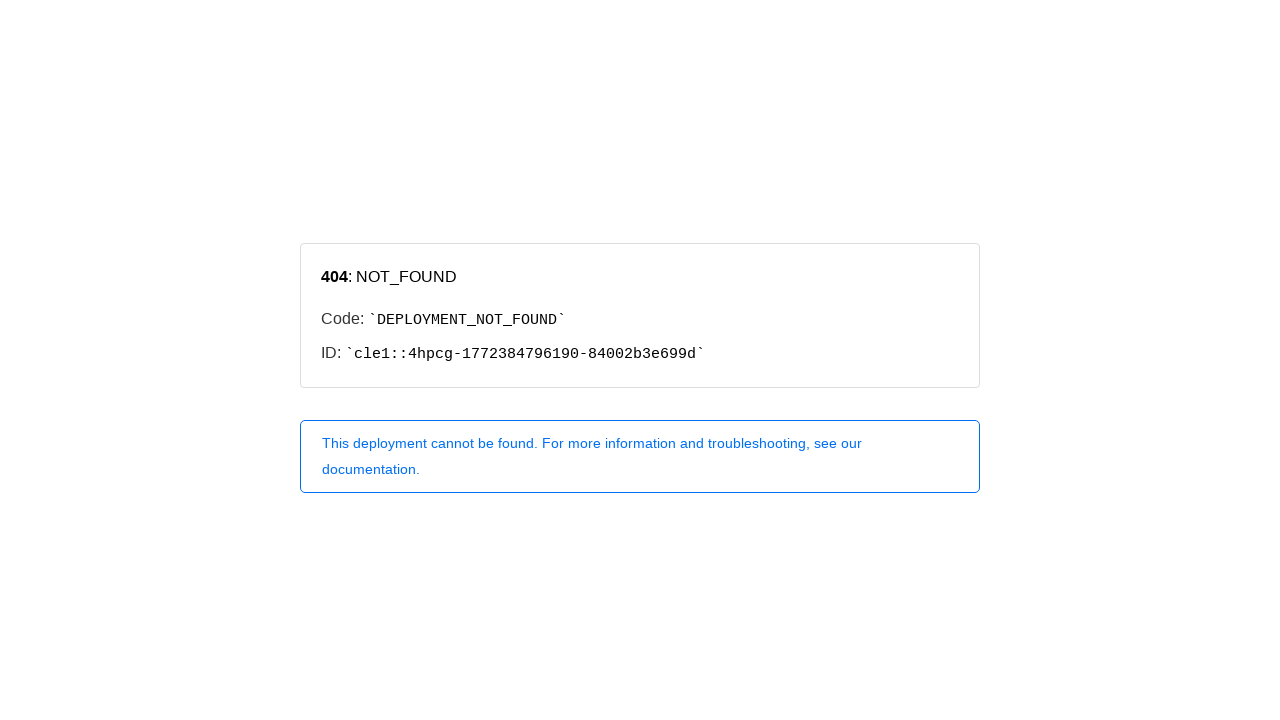

Navigated to store homepage
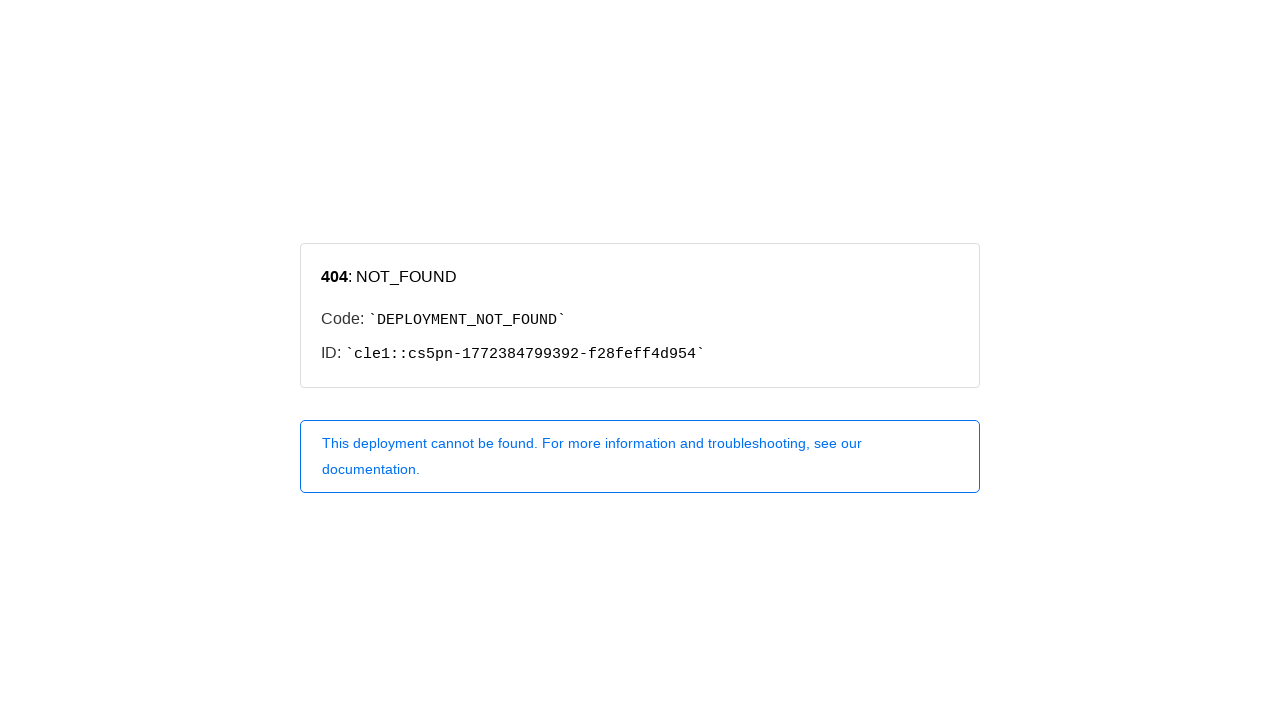

Located product item containers
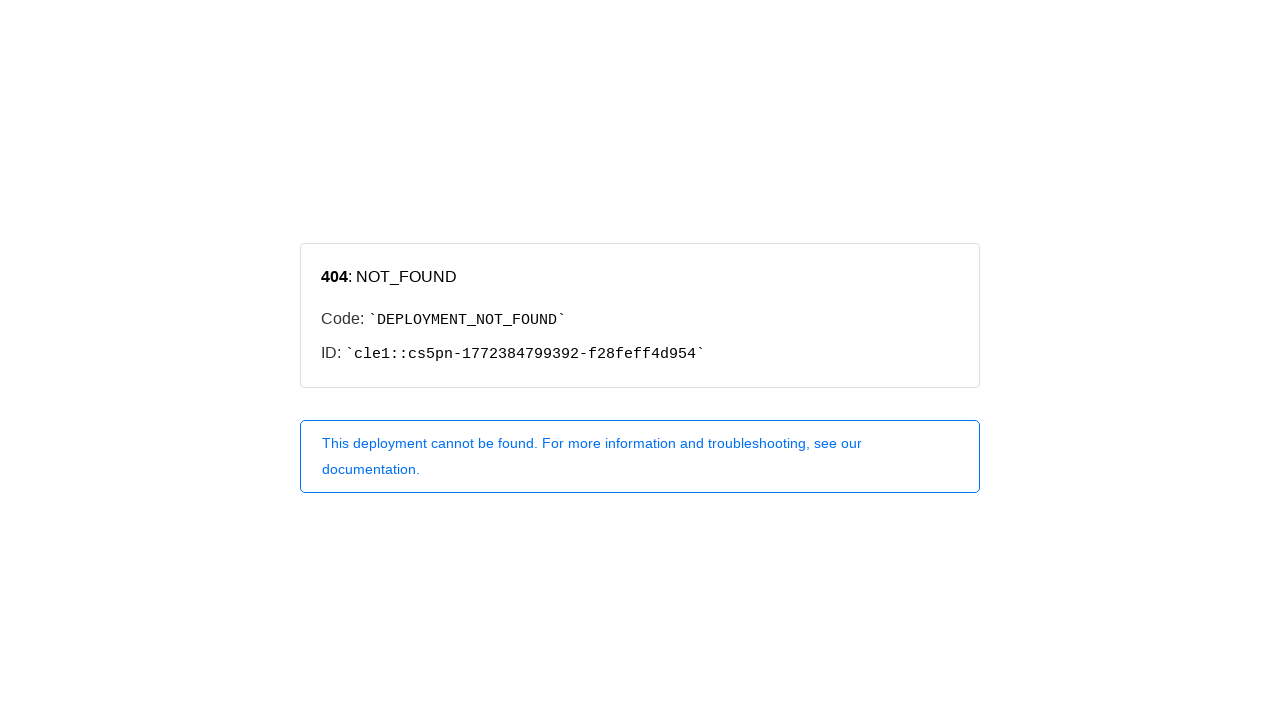

Counted 0 products on page, searching for 'Cassava/kg'
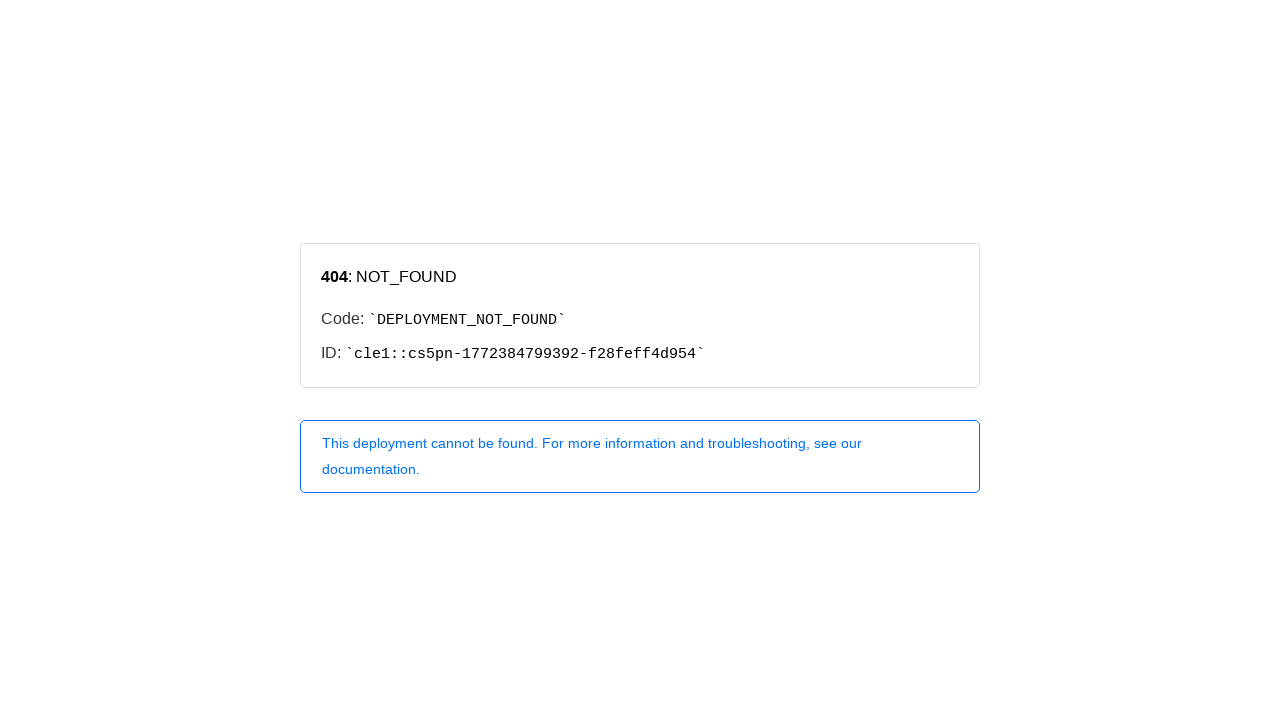

Counted 0 products on page, searching for 'Cocoyam Powder 40g'
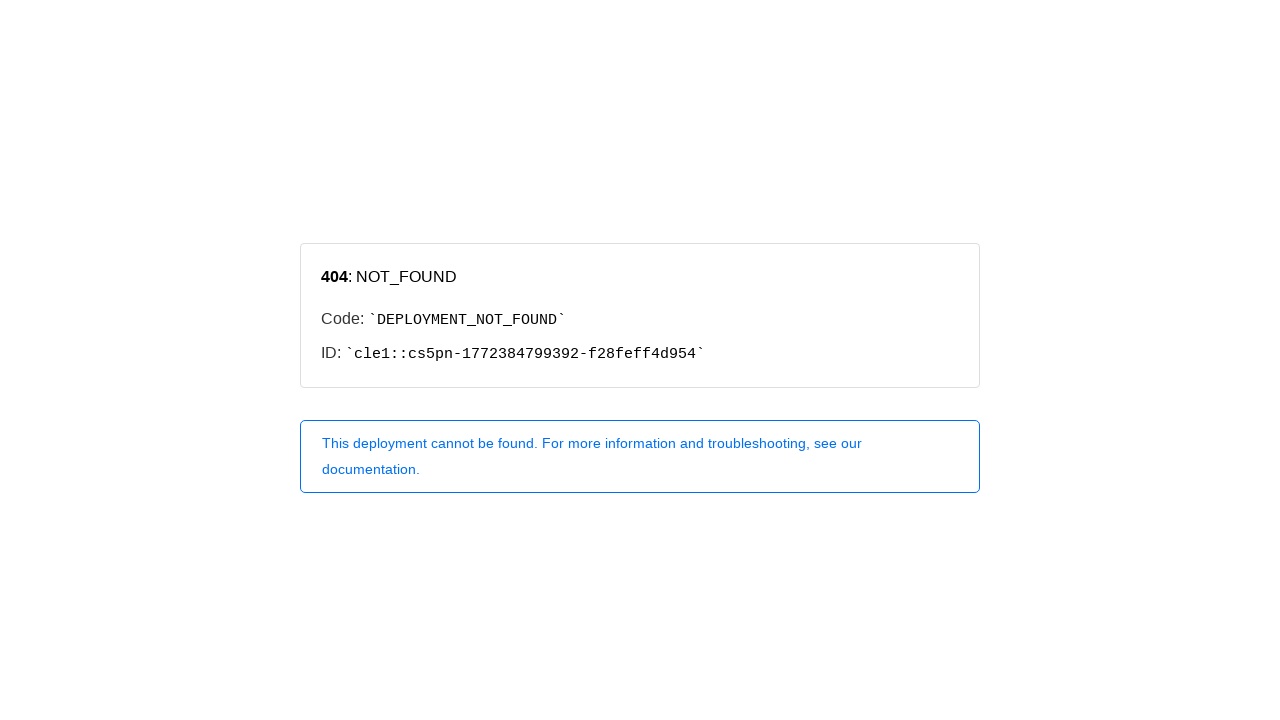

Counted 0 products on page, searching for 'Aashirvaad (Whole Wheat Flour) 5kg'
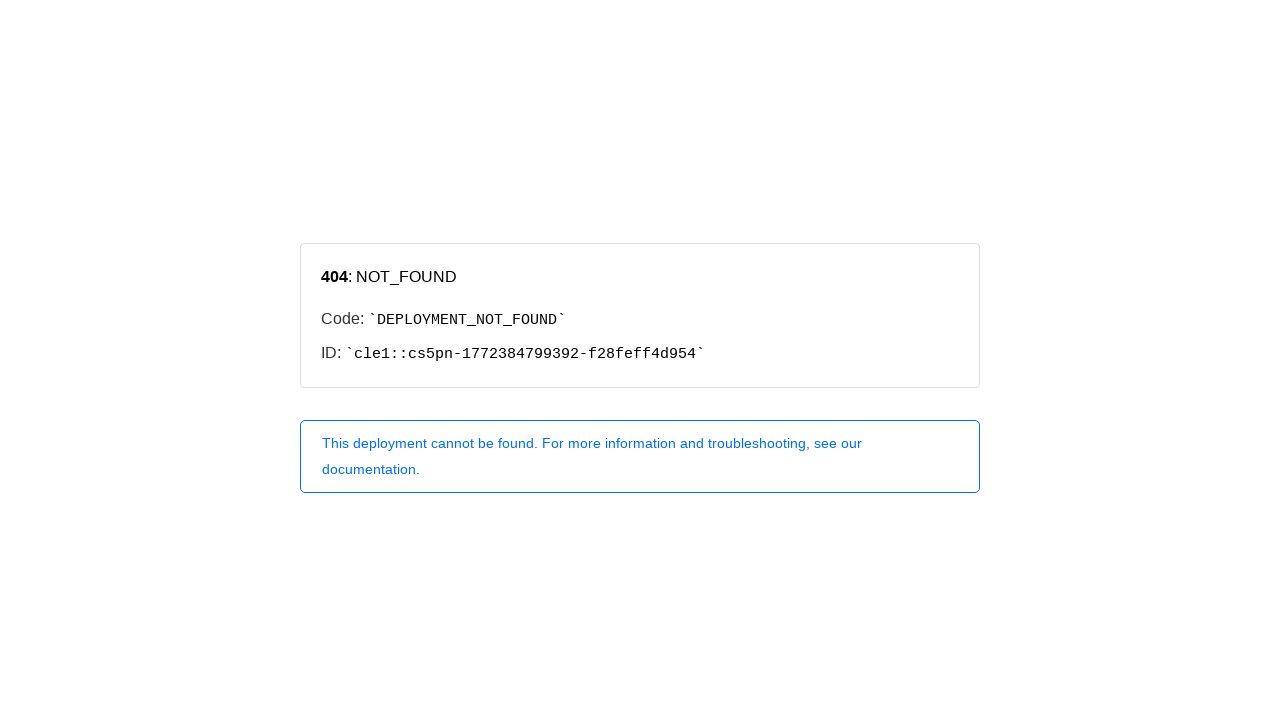

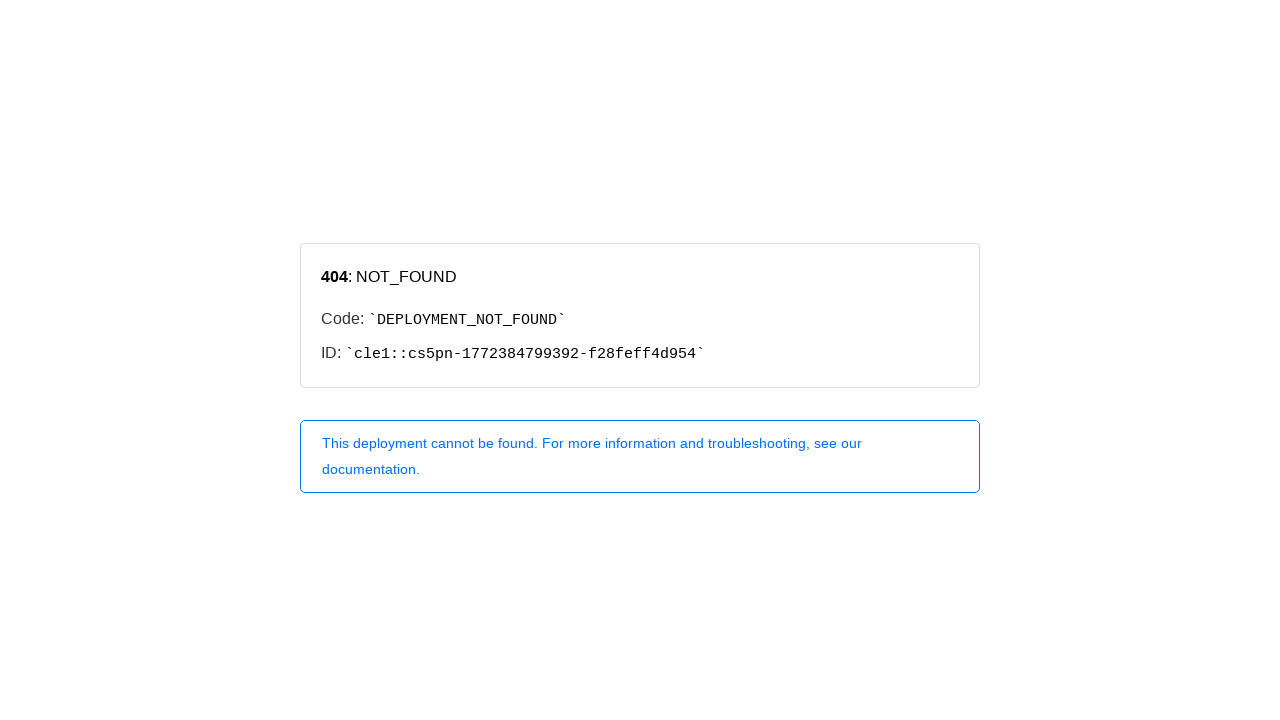